Solves a math problem by extracting a value from an image attribute, calculating the result, and filling a form with checkbox and radio button selections

Starting URL: http://suninjuly.github.io/get_attribute.html

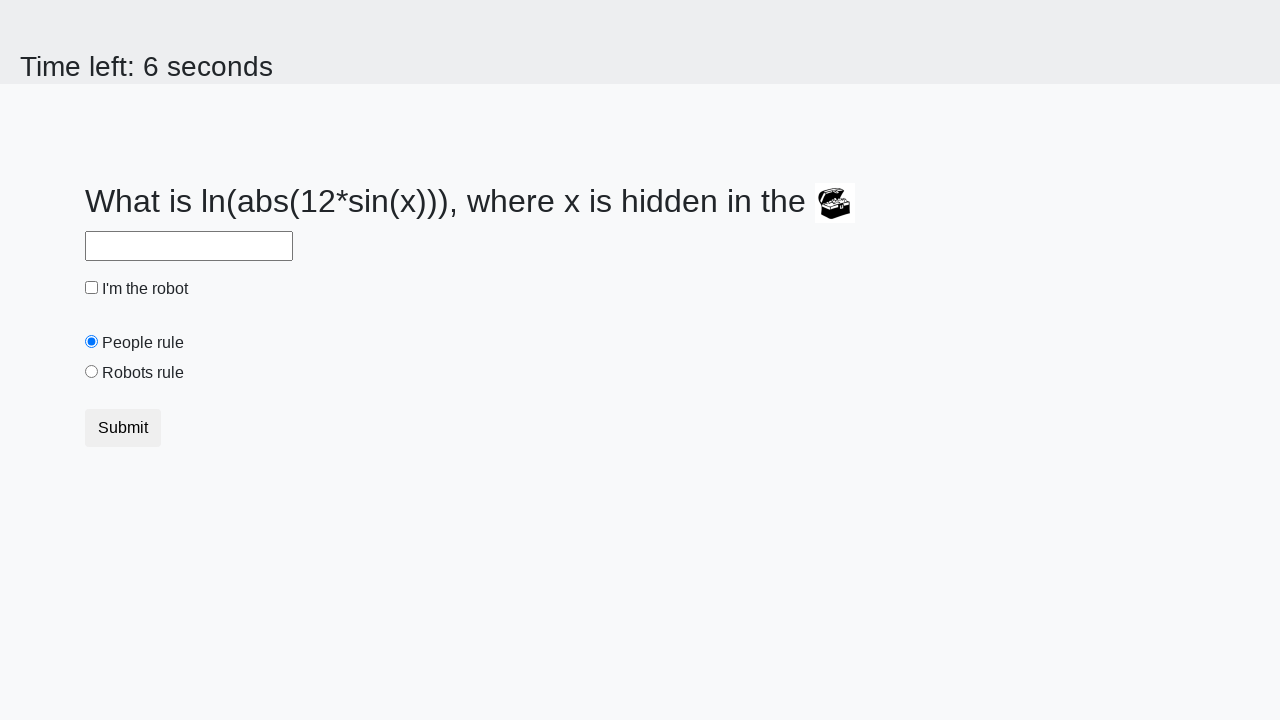

Located image element with valuex attribute
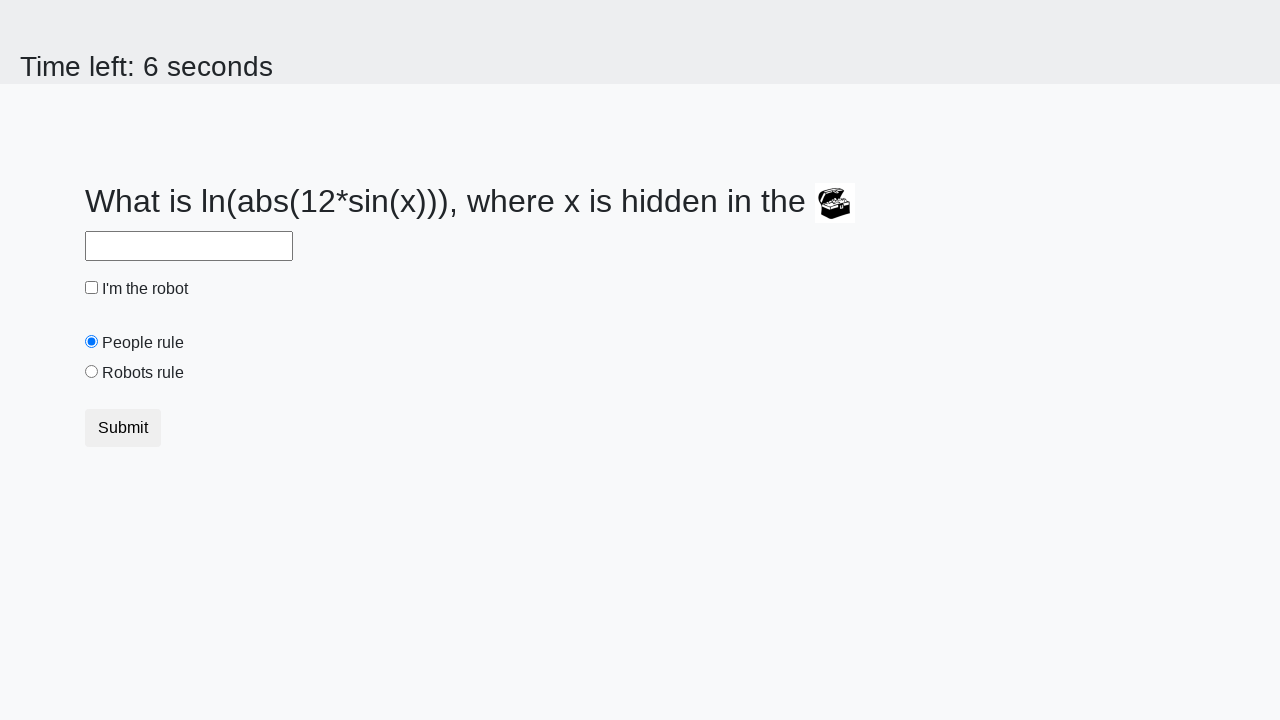

Extracted valuex attribute from image element
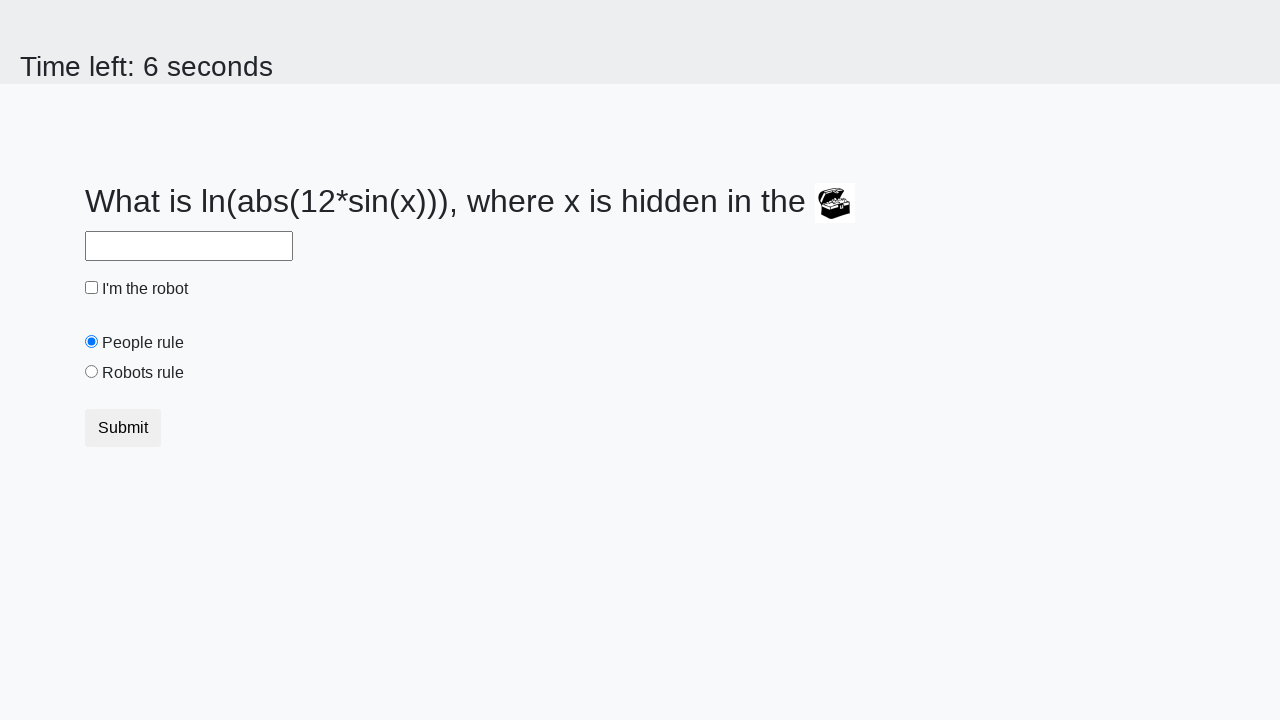

Calculated result: 1.324085228634654 from extracted value: 82
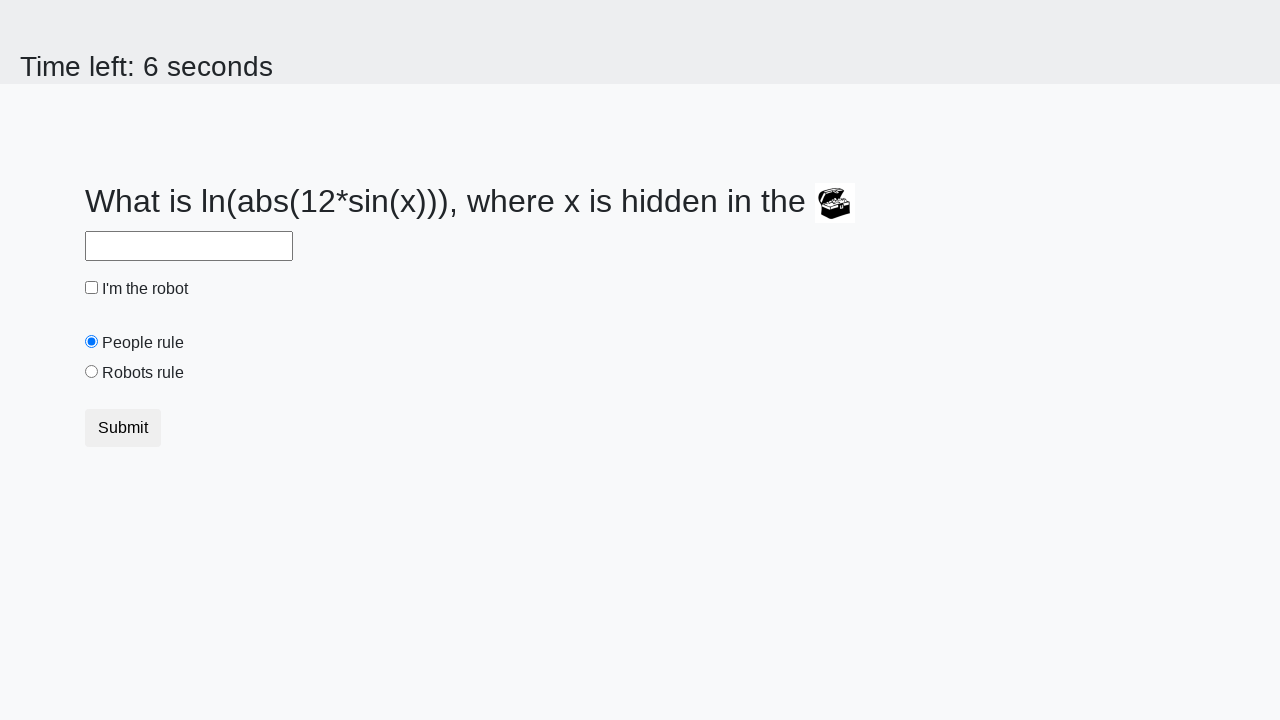

Filled answer field with calculated result on #answer
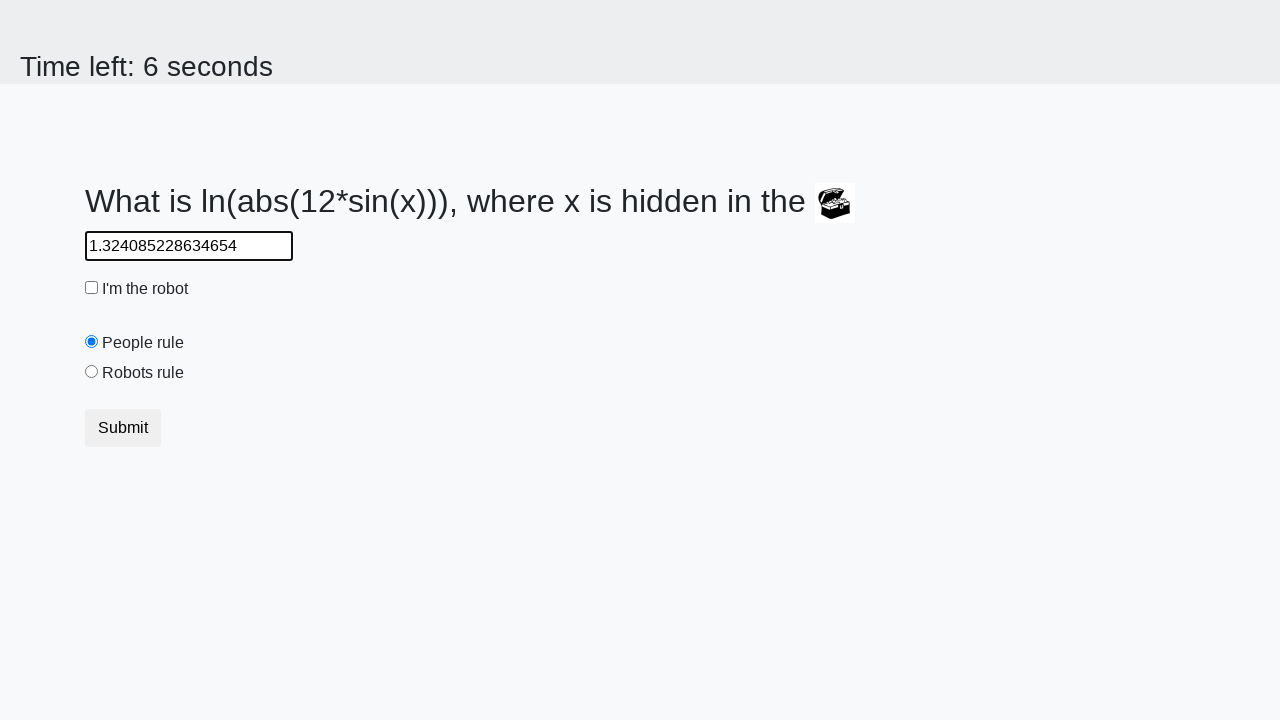

Clicked robot checkbox at (92, 288) on #robotCheckbox
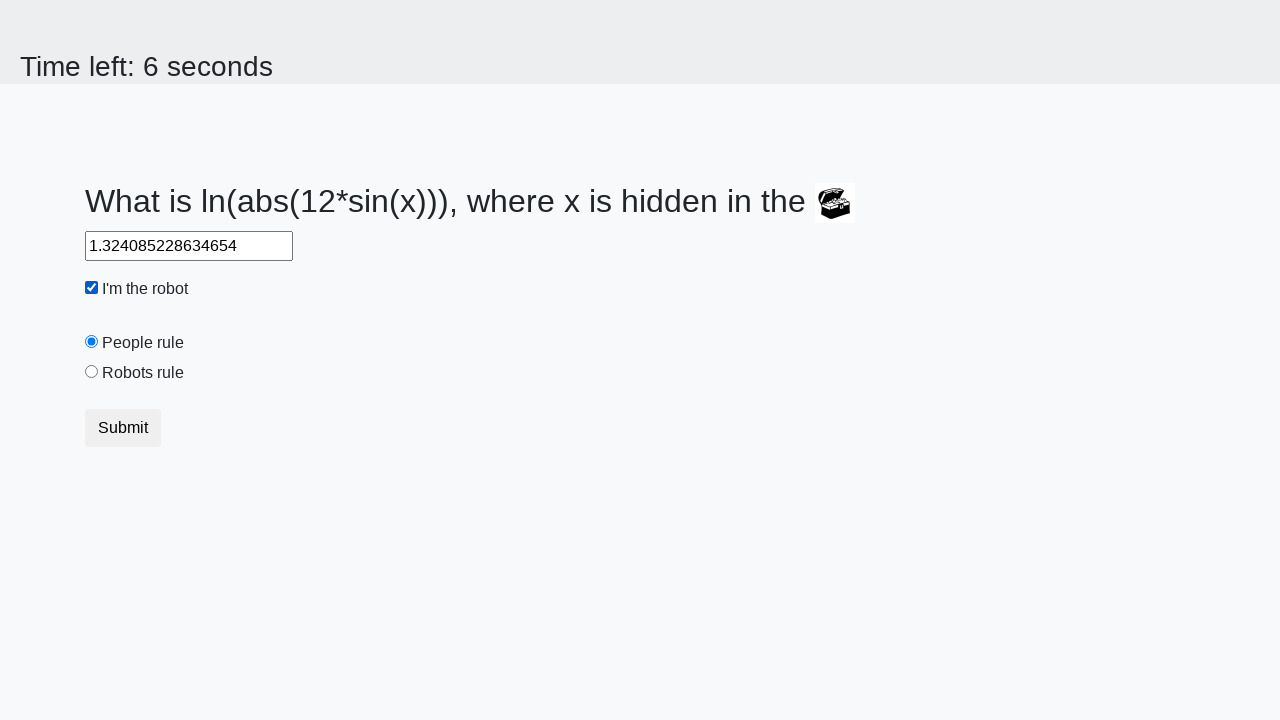

Selected robot radio button at (92, 372) on #robotsRule
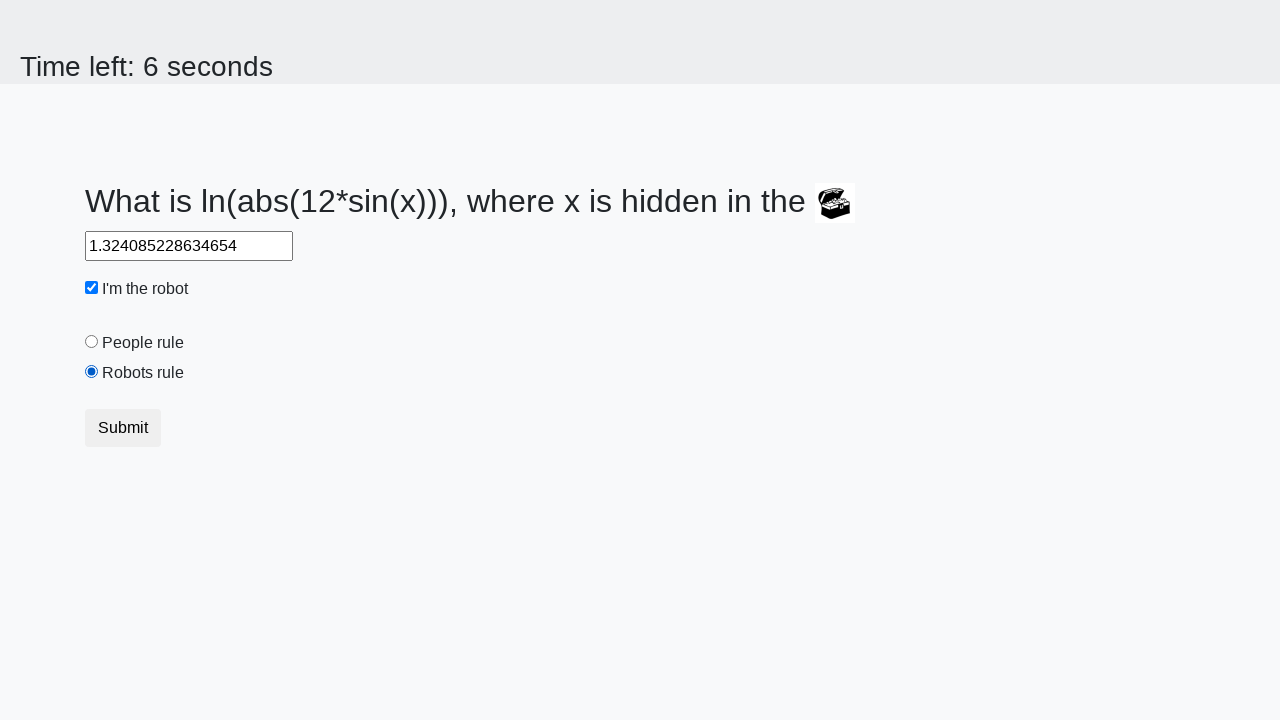

Clicked submit button to submit form at (123, 428) on button.btn
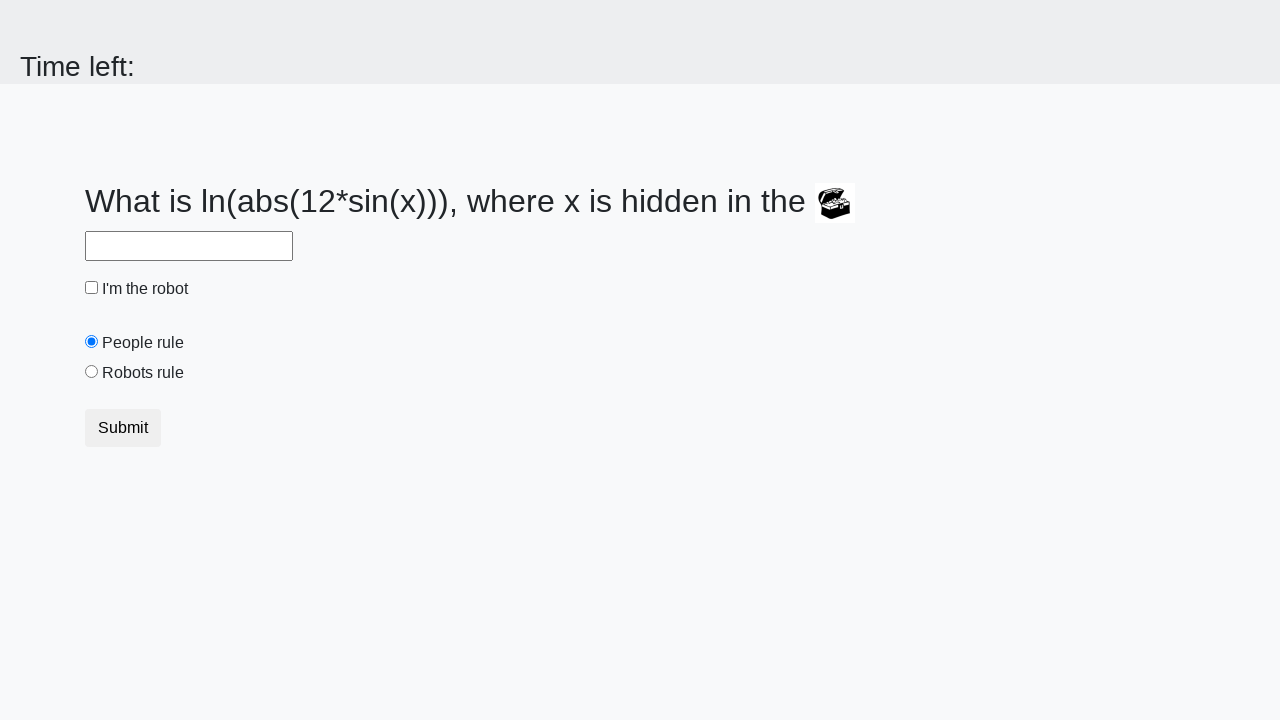

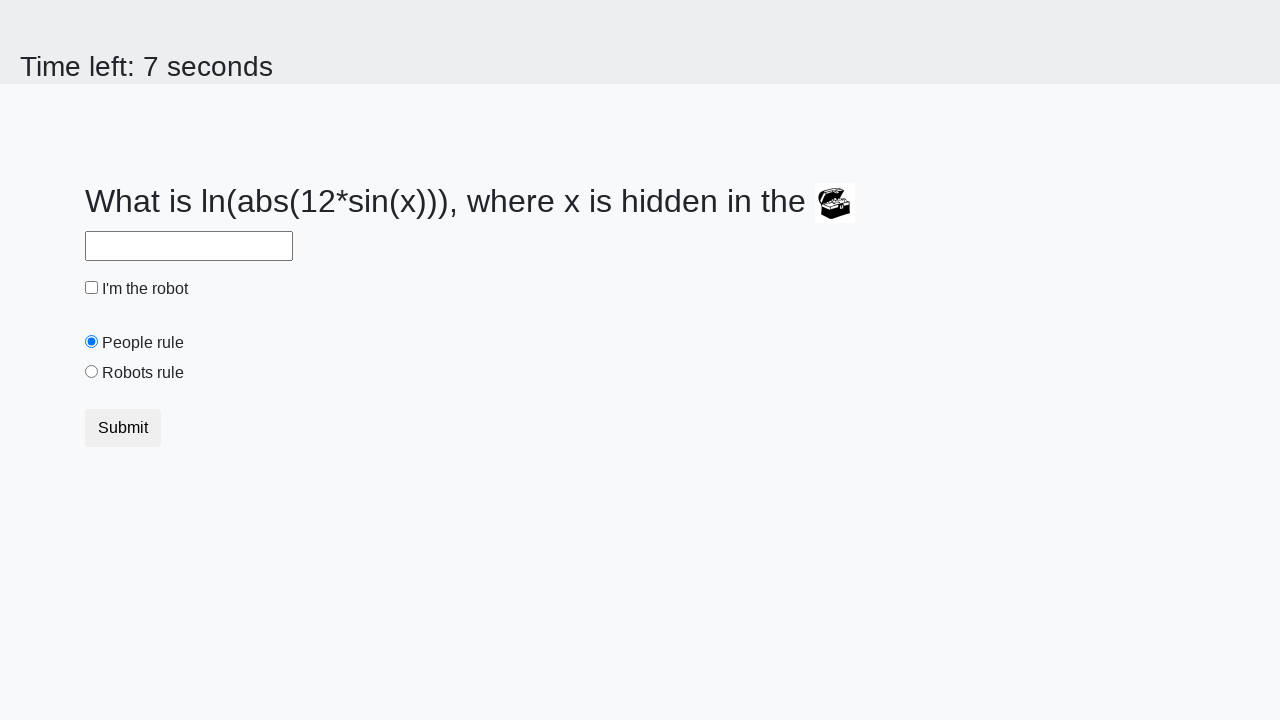